Tests the Bluestone jewelry website by searching for "Rings", filtering by gender to select "Women", and verifying the total designs count is displayed

Starting URL: https://www.bluestone.com

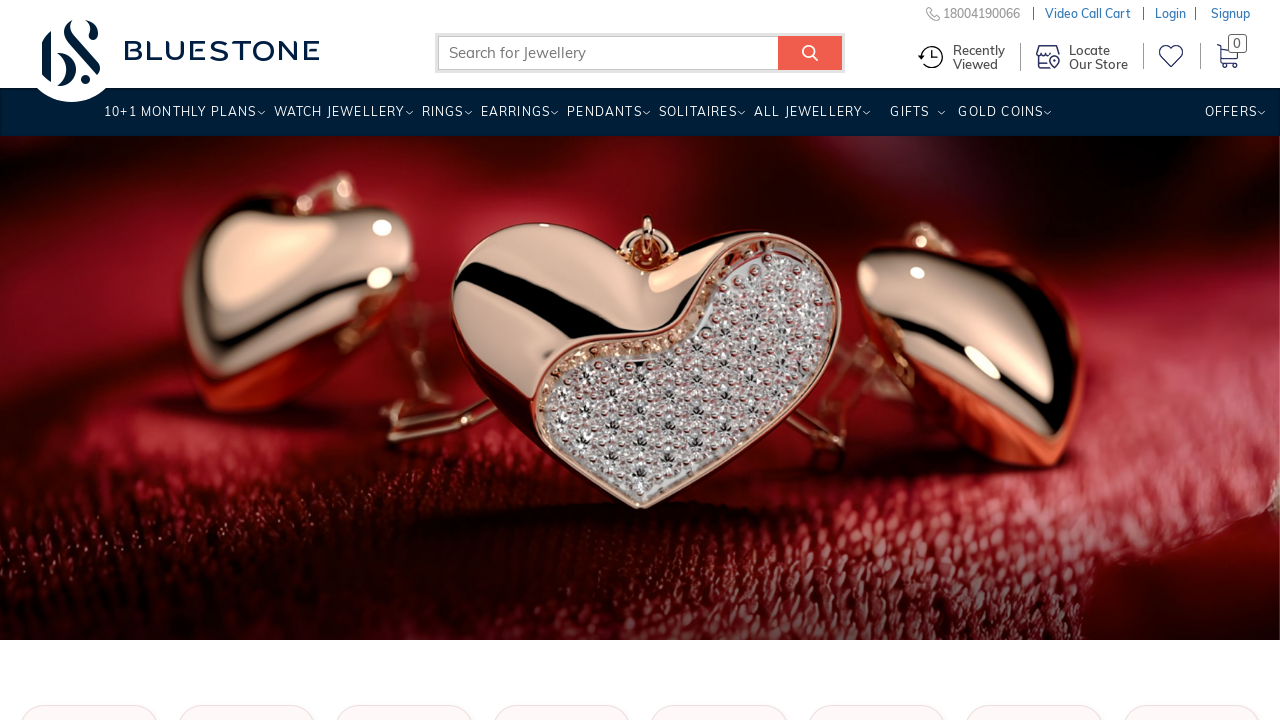

Filled search field with 'Rings' on input[name='search_query']
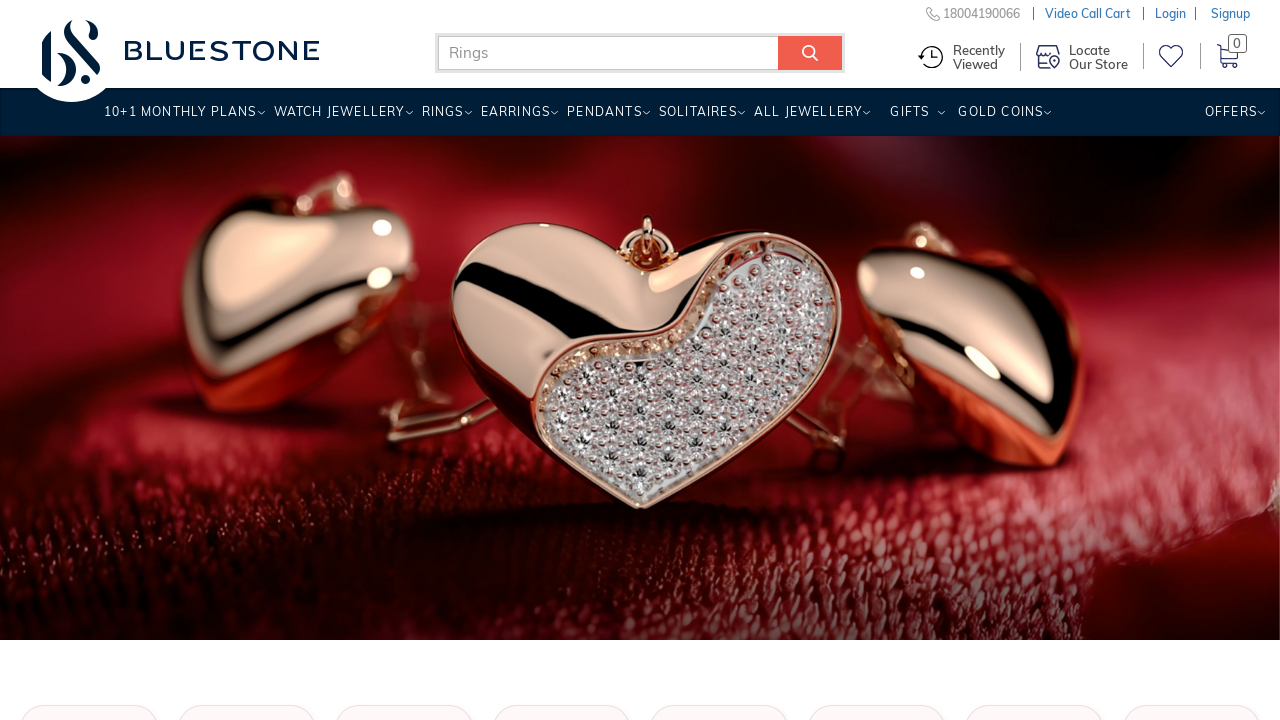

Pressed Enter to search for Rings on input[name='search_query']
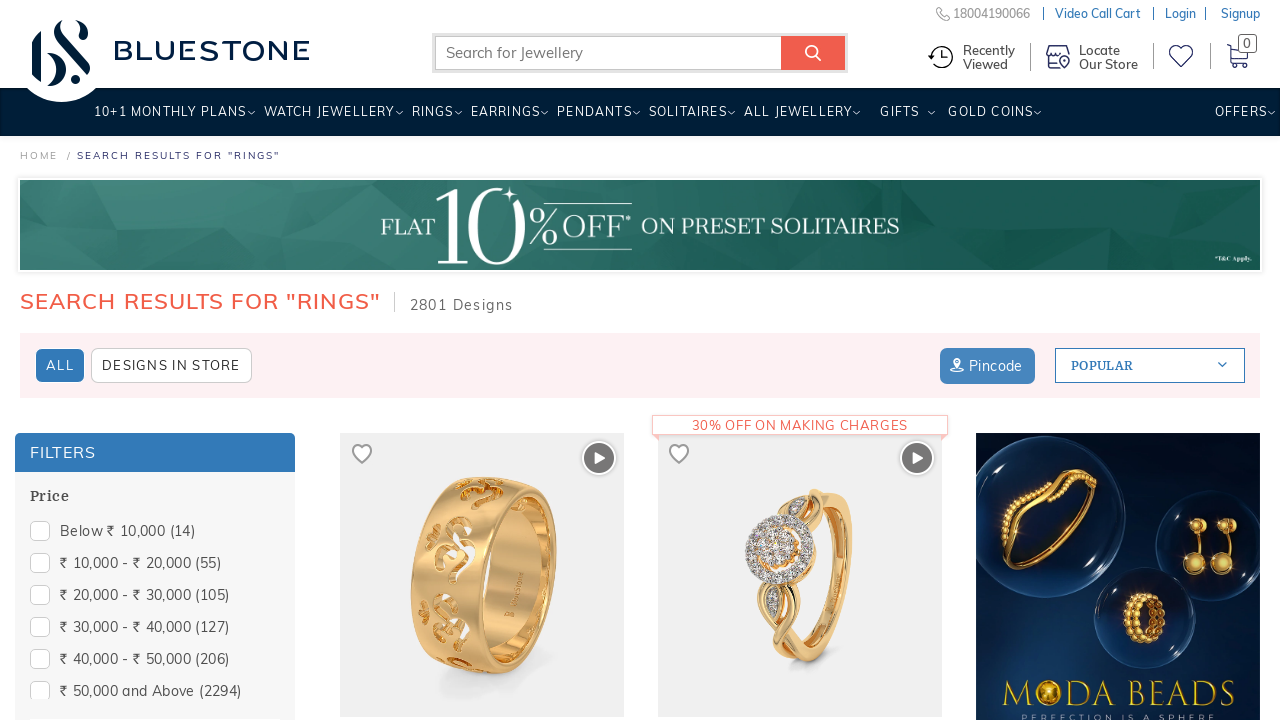

Search results loaded (networkidle)
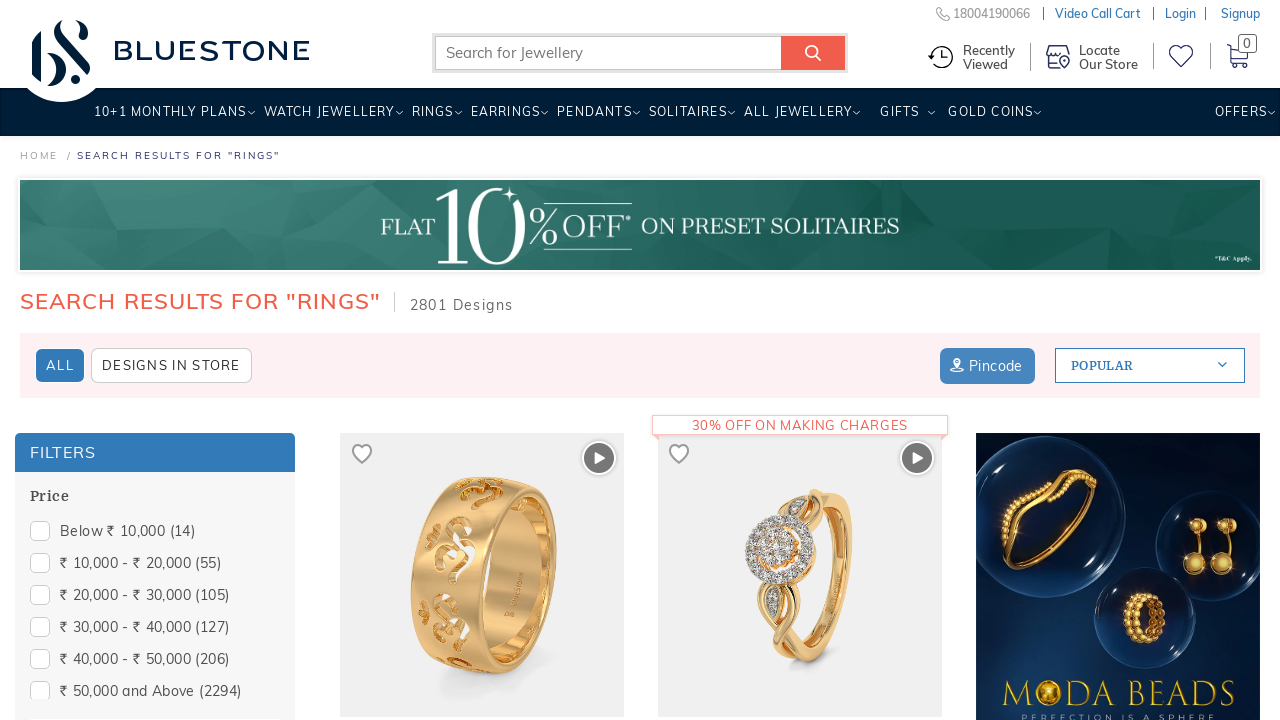

Hovered over Gender filter at (57, 445) on xpath=//span[text()='Gender']
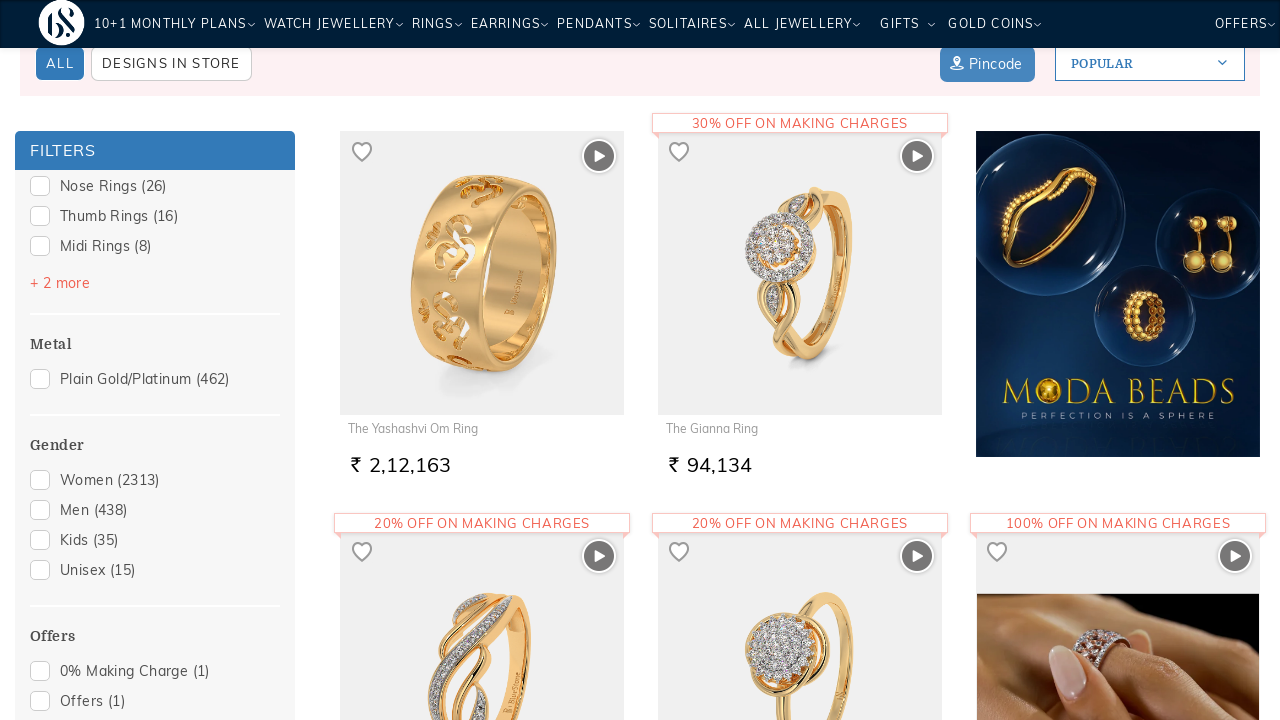

Clicked on Women gender filter option at (155, 480) on xpath=//span[text()=' Women ']
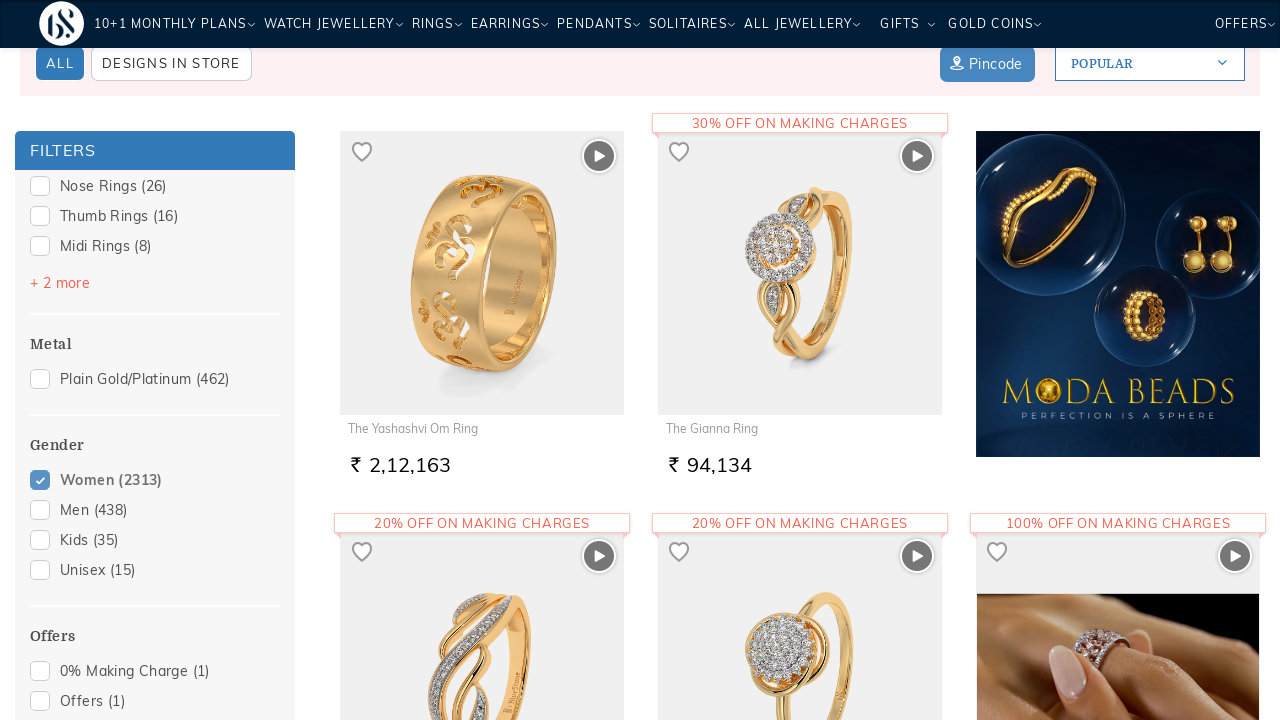

Total designs count element is displayed
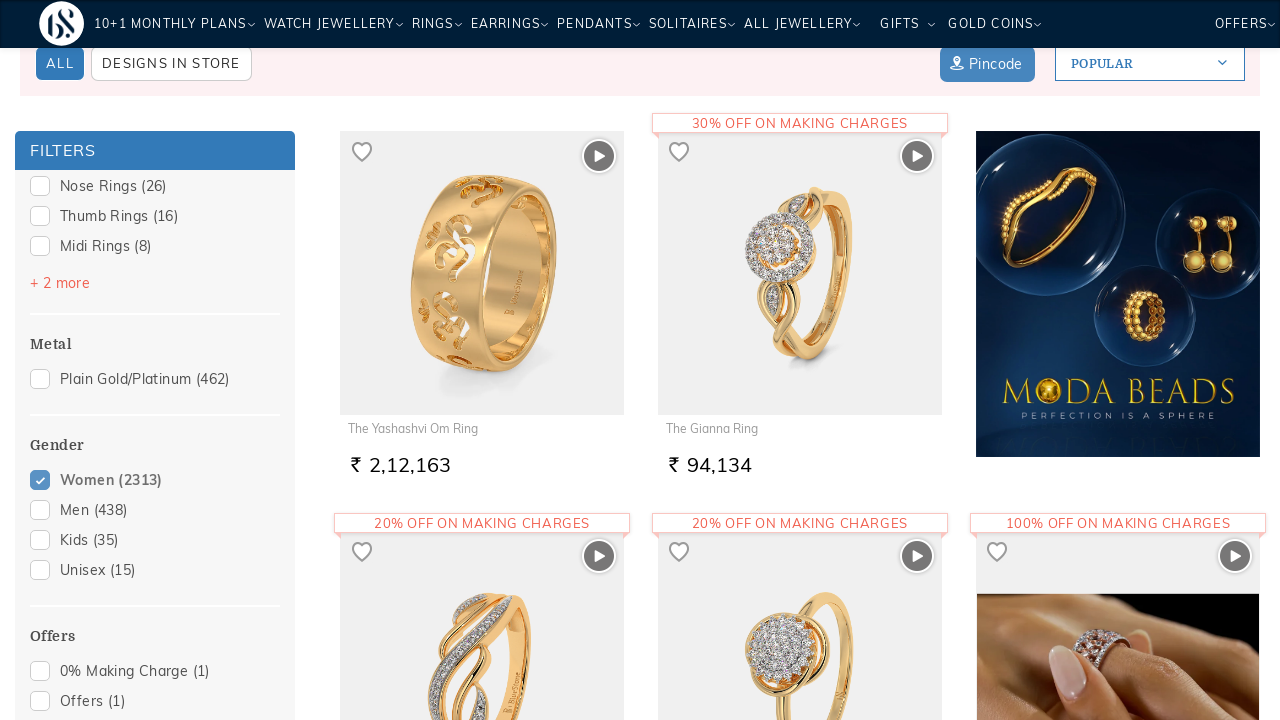

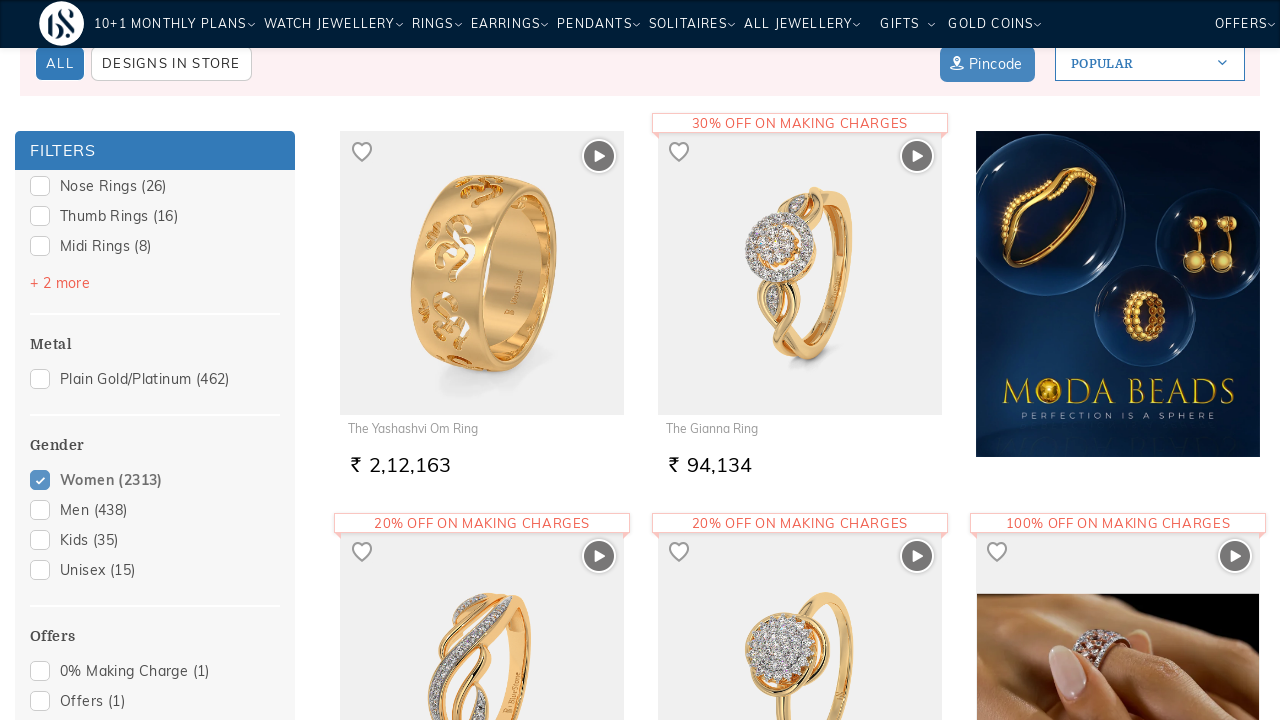